Tests various locator strategies by filling in form fields and clicking buttons on the Sauce Demo site

Starting URL: https://www.saucedemo.com/

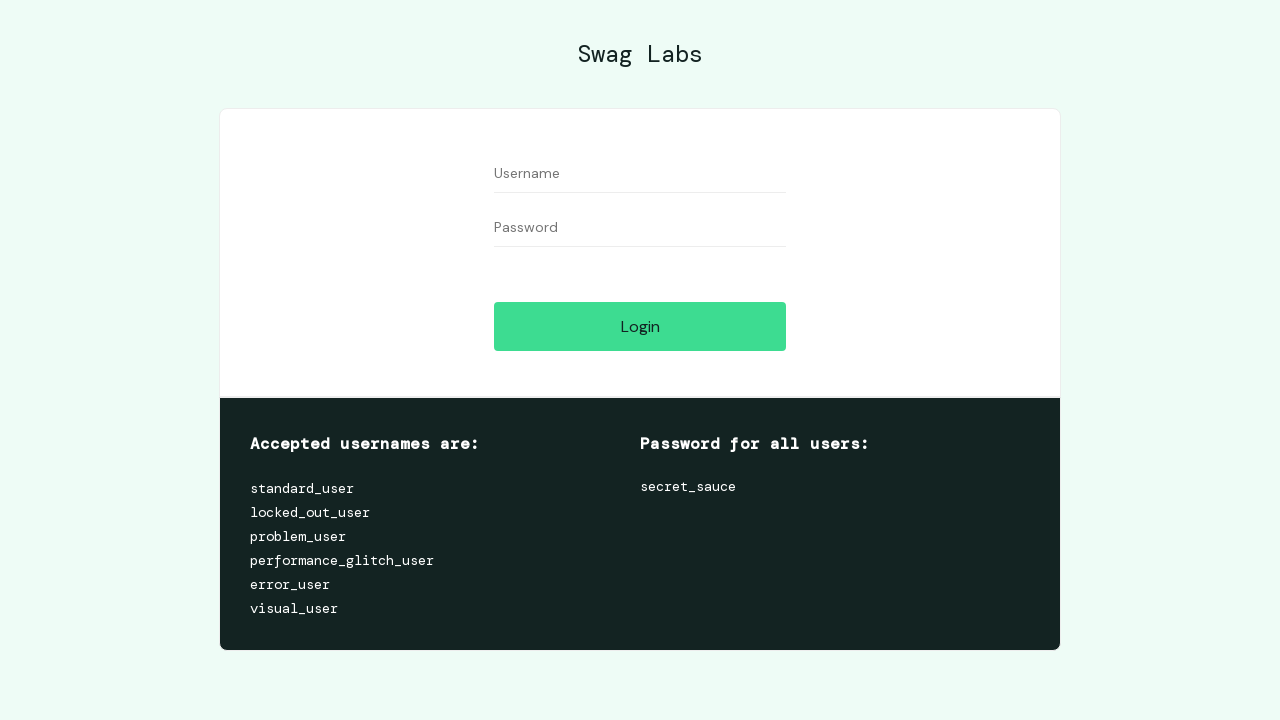

Filled username field with 'Using ID' via ID locator on #user-name
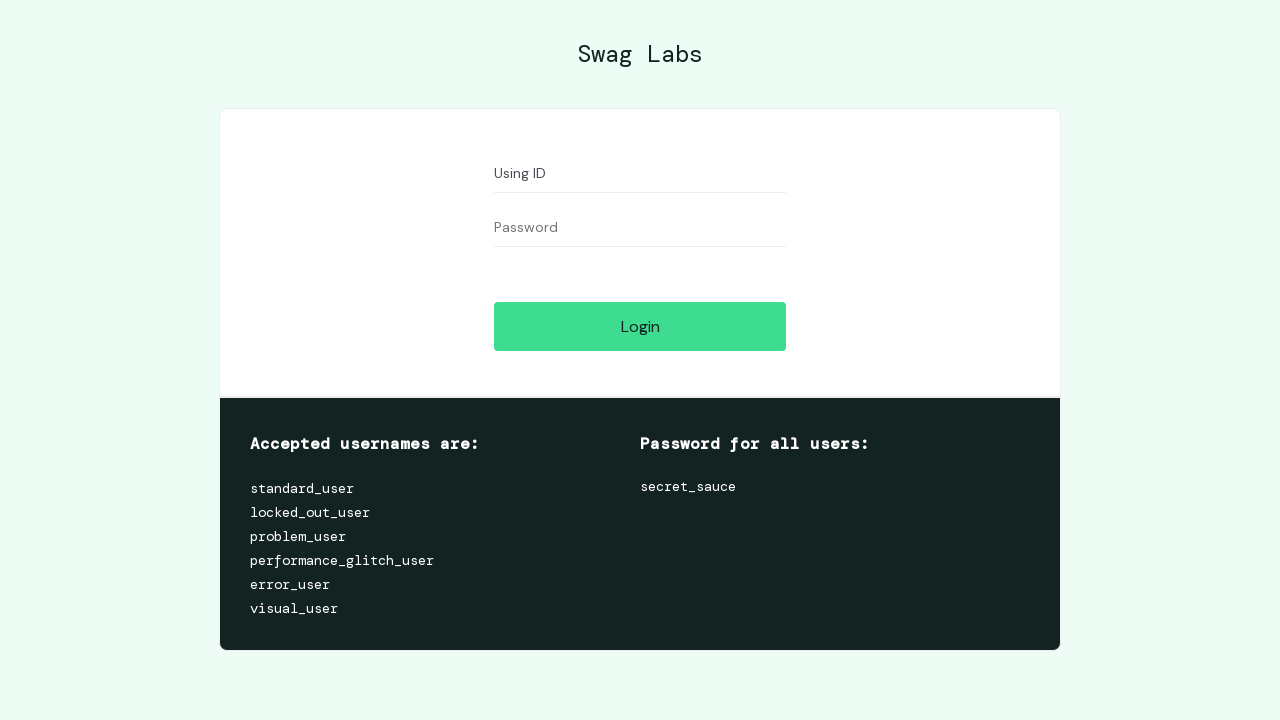

Filled password field with 'Using Name' via name attribute locator on input[name='password']
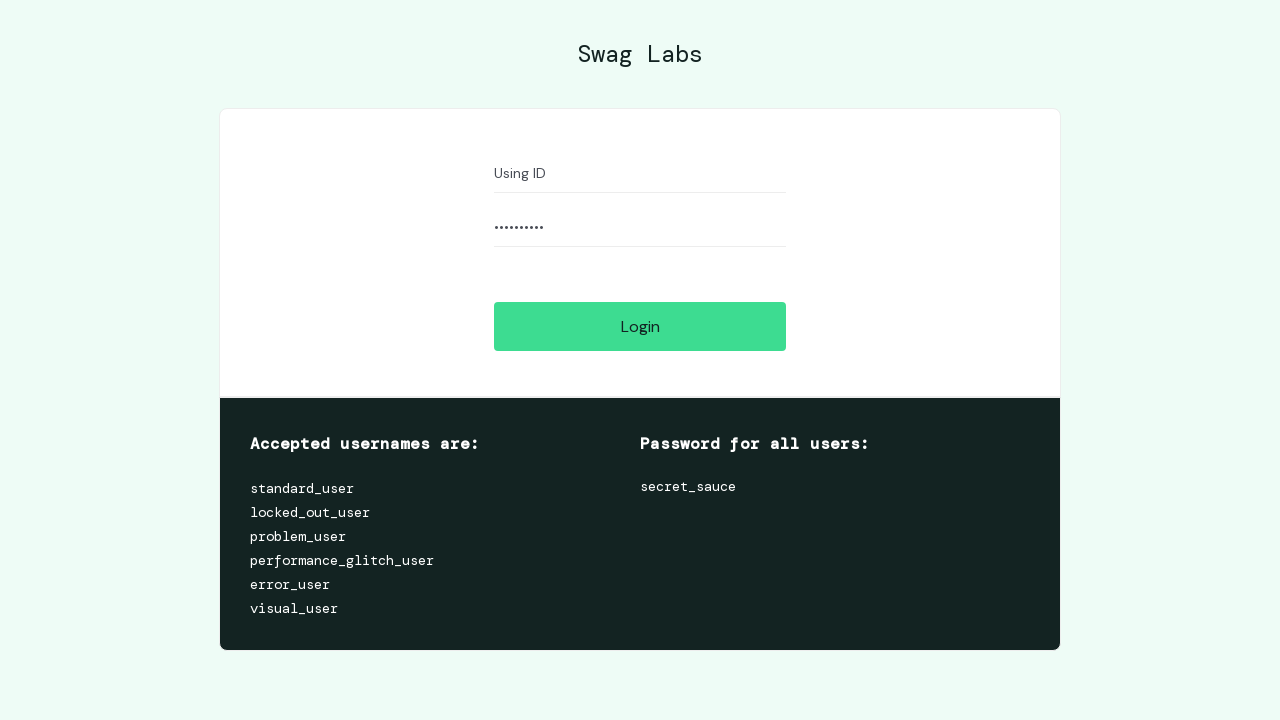

Clicked submit button using class locator at (640, 326) on .submit-button
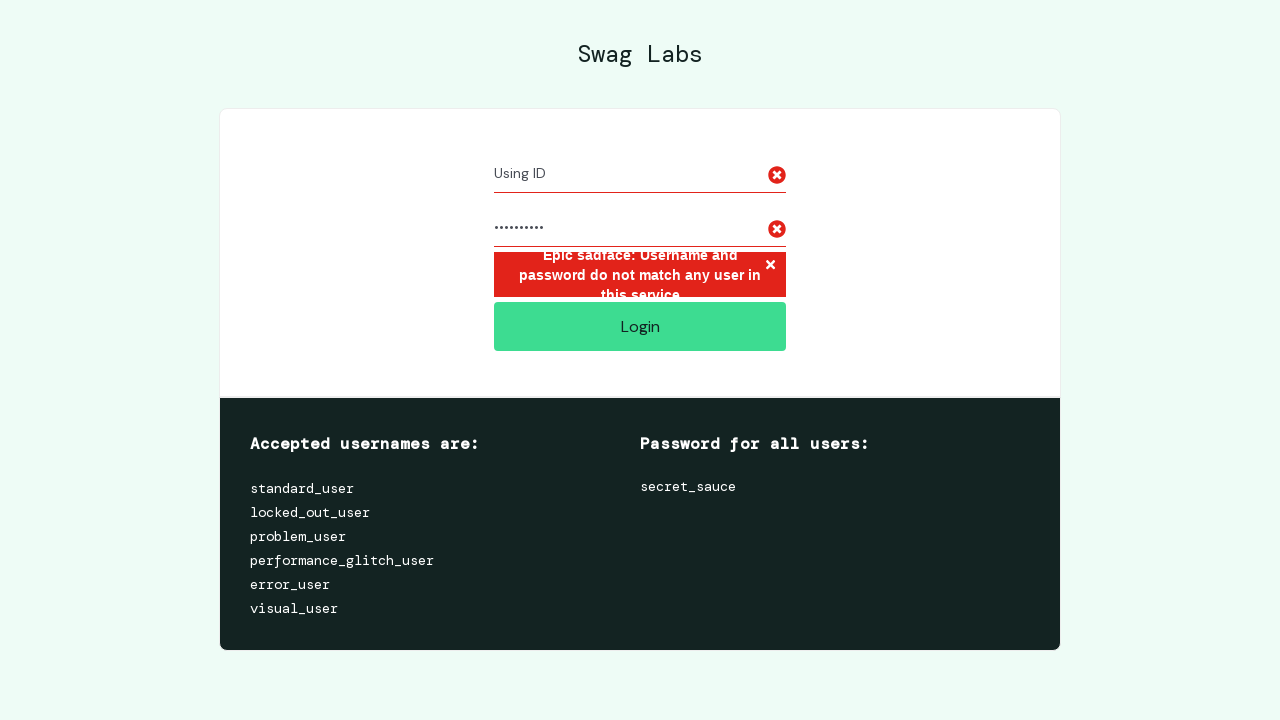

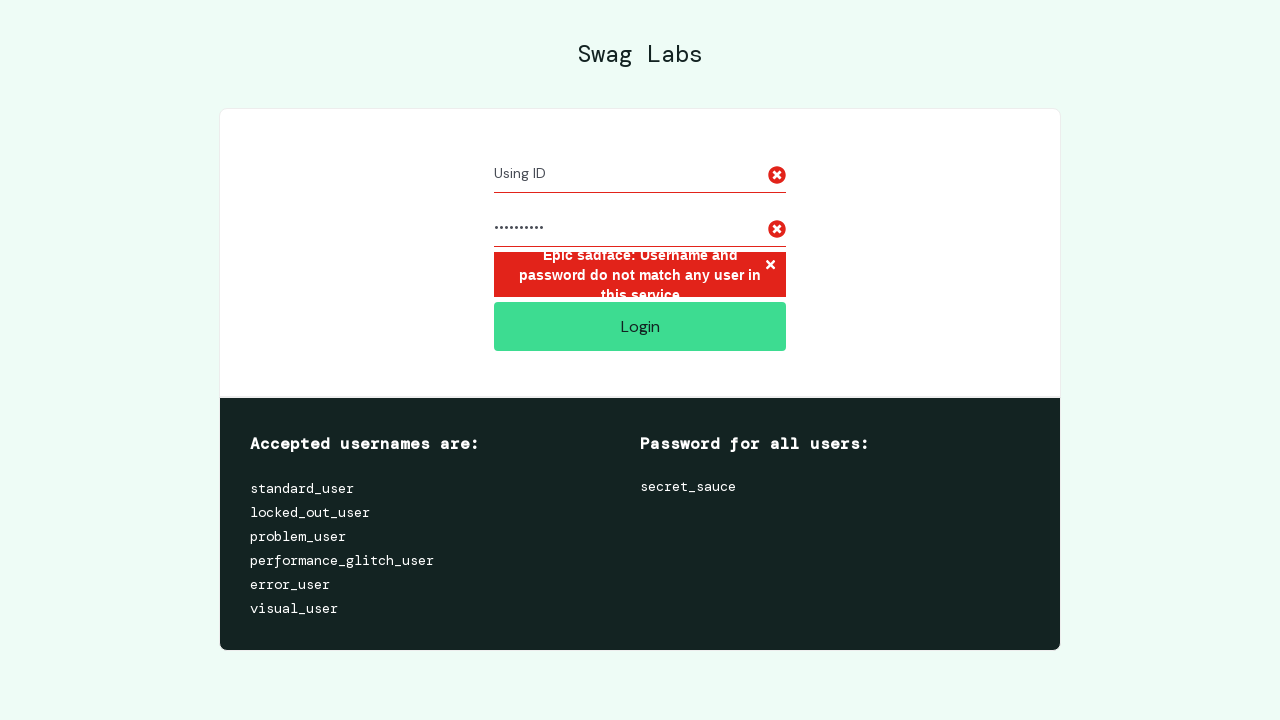